Solves a math captcha by calculating the result, filling the answer, selecting checkbox and radio button options, then submitting the form

Starting URL: https://suninjuly.github.io/math.html

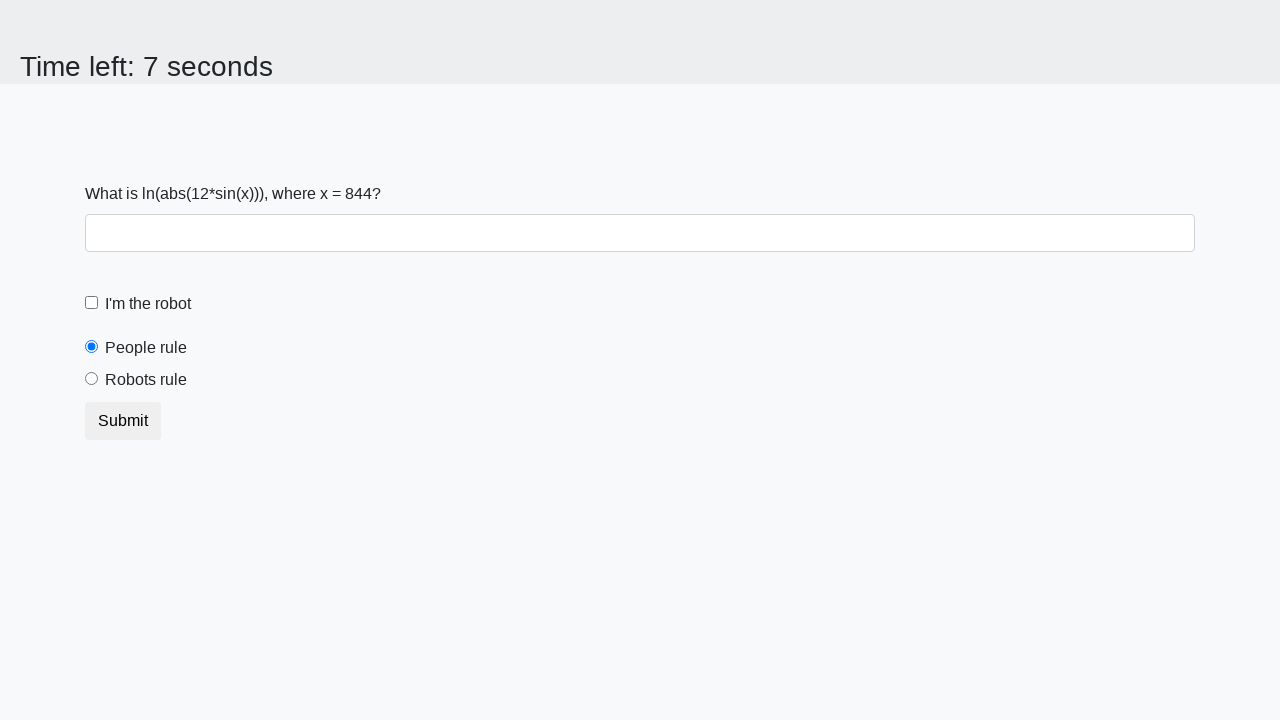

Located the input value element
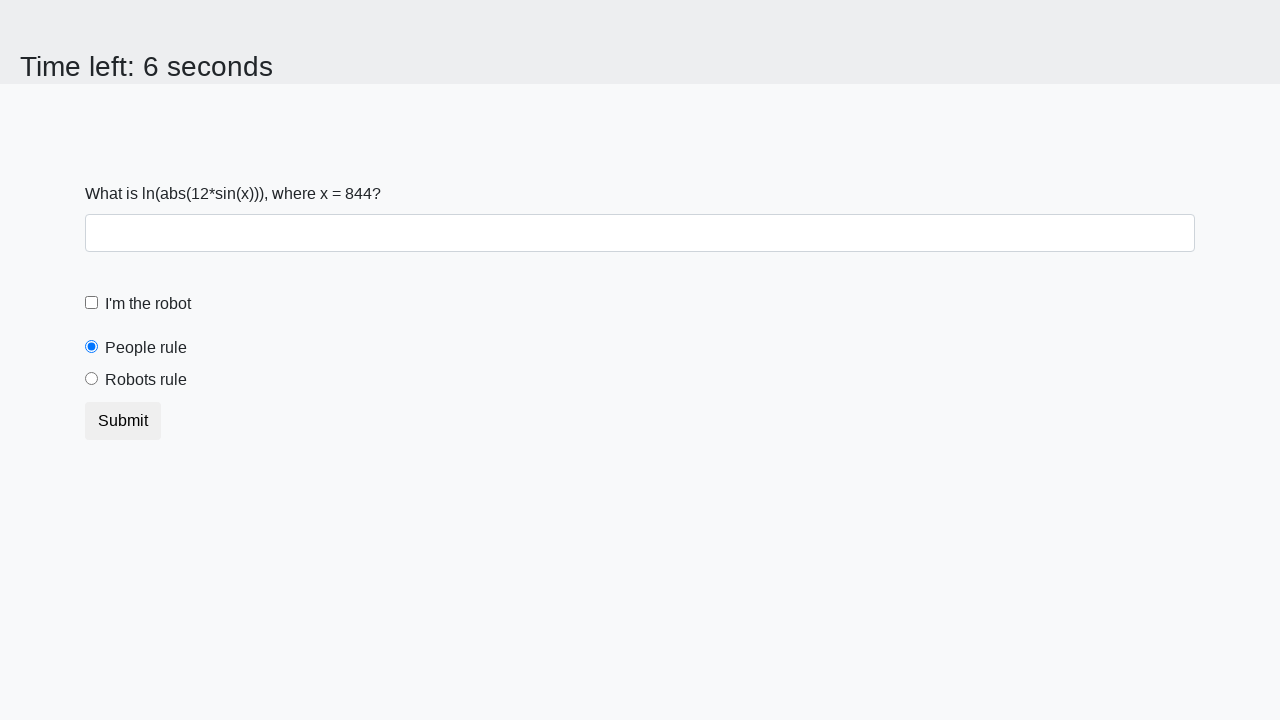

Retrieved math captcha value from page
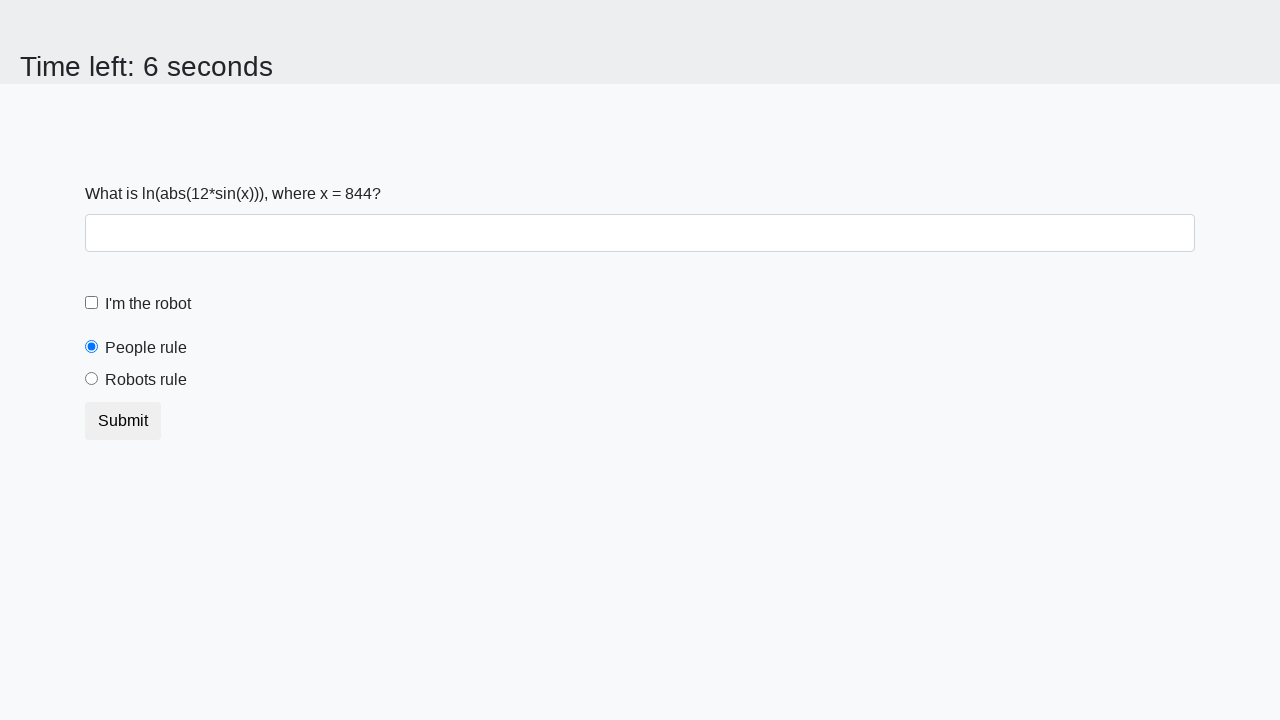

Calculated math captcha result: 2.363751893874234
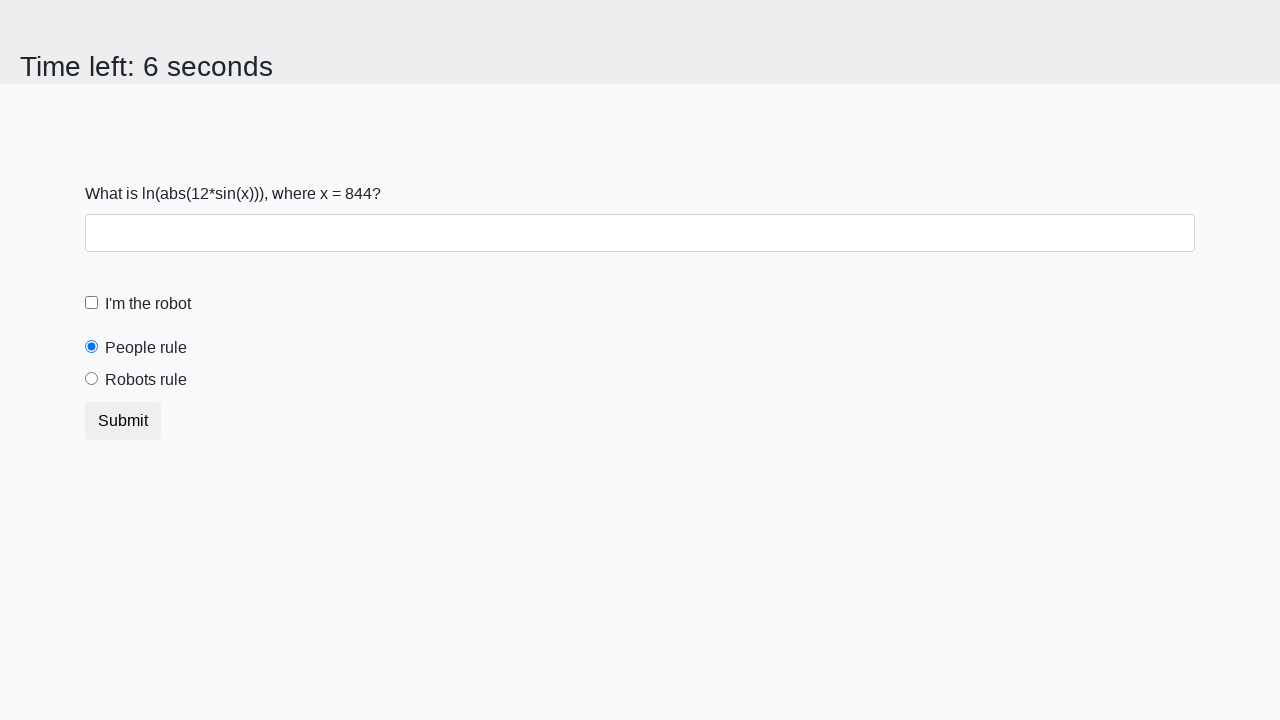

Filled answer field with calculated result on #answer
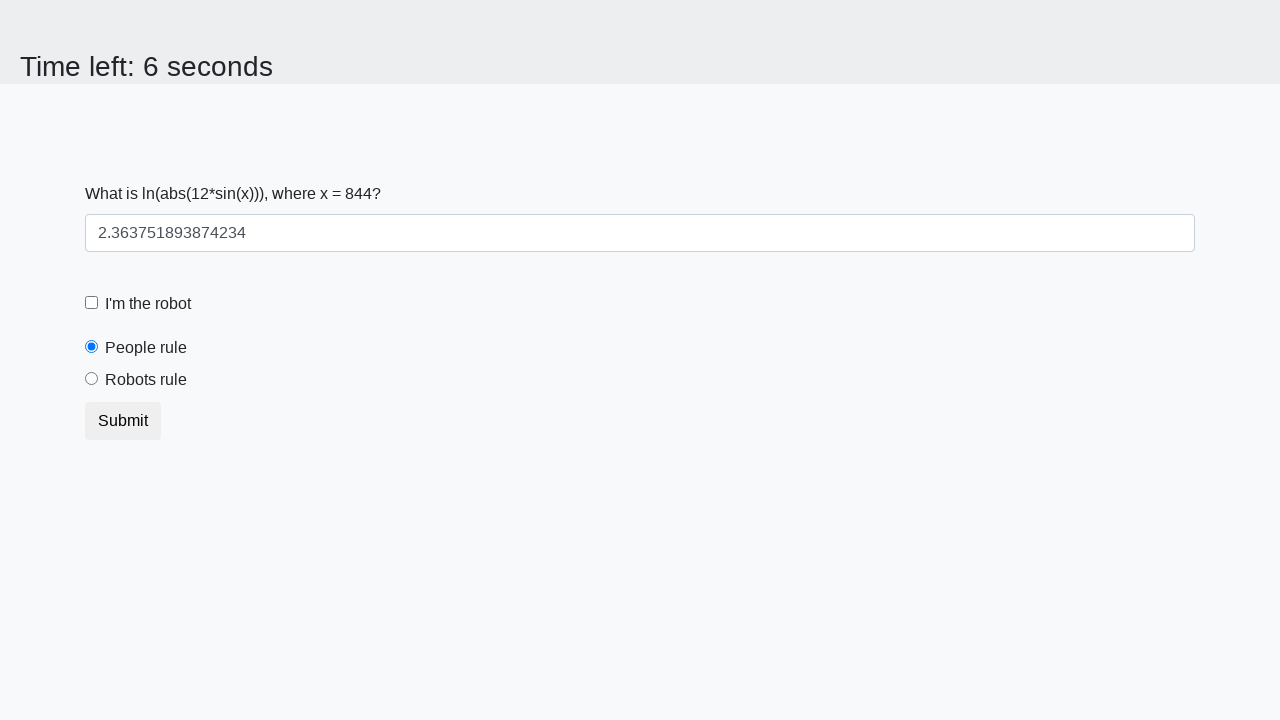

Checked the 'I'm a robot' checkbox at (92, 303) on #robotCheckbox
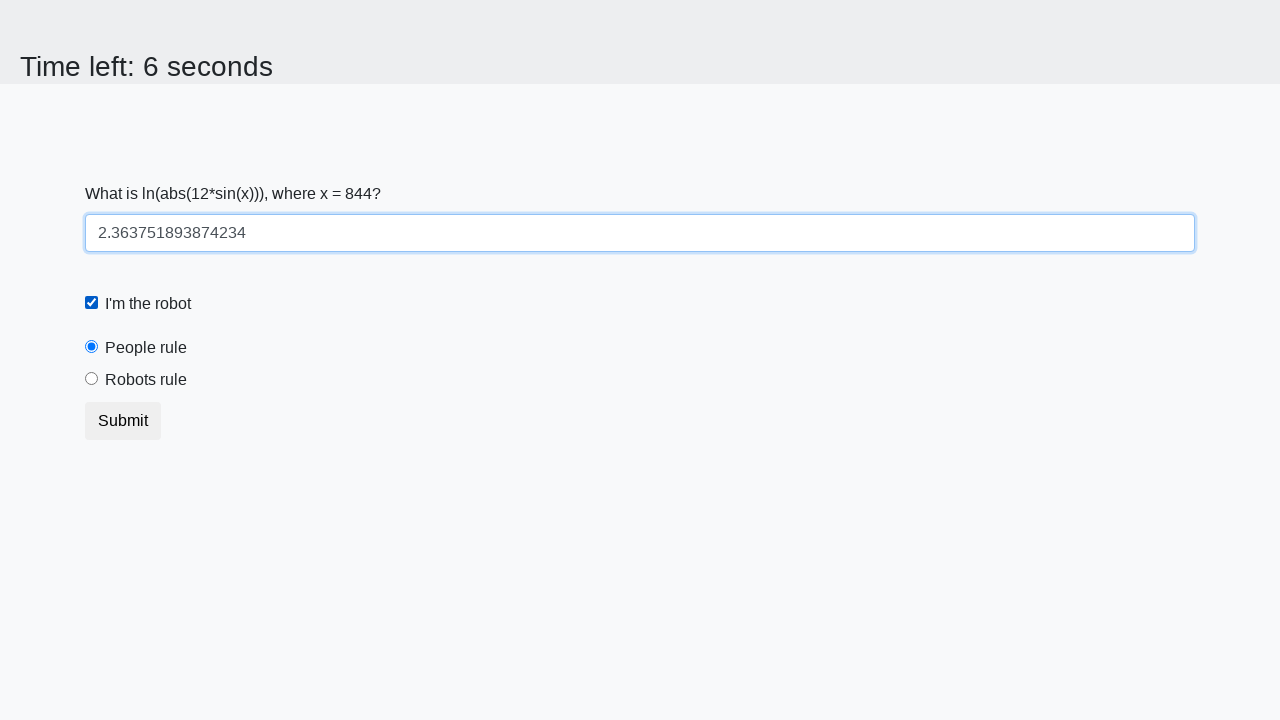

Selected the 'Robots rule' radio button at (92, 379) on #robotsRule
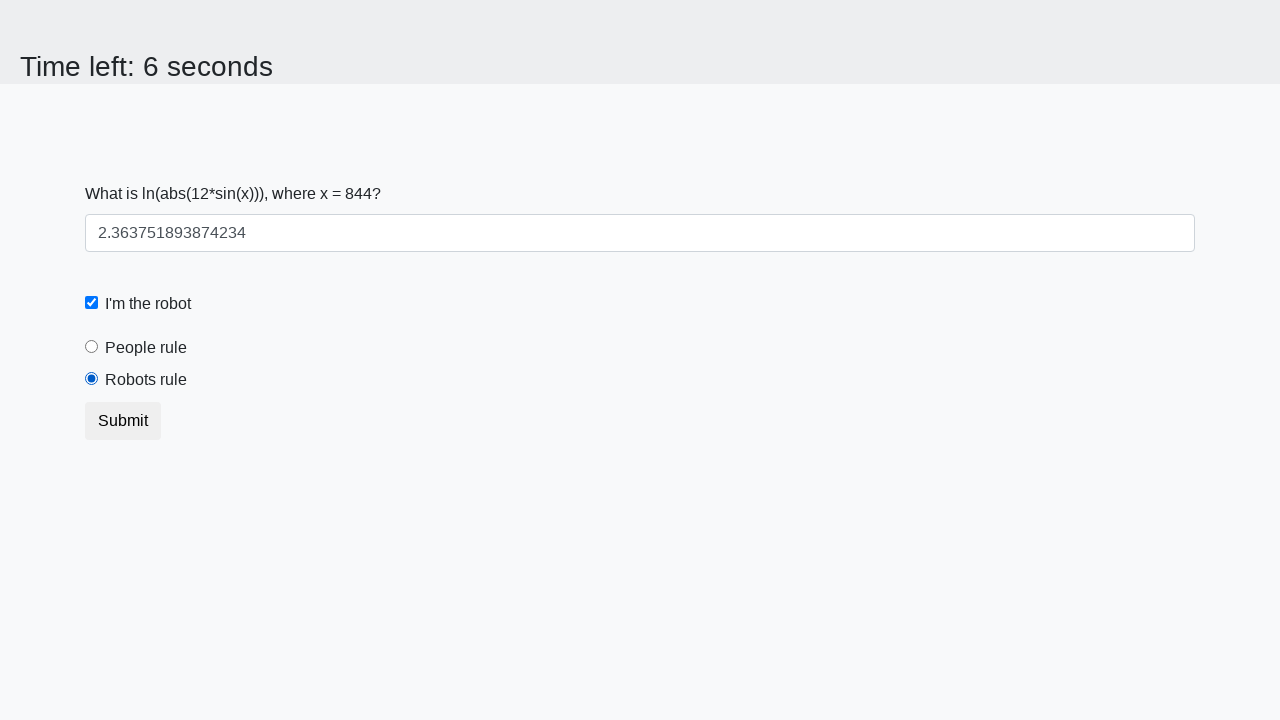

Clicked submit button to submit the form at (123, 421) on .btn.btn-default
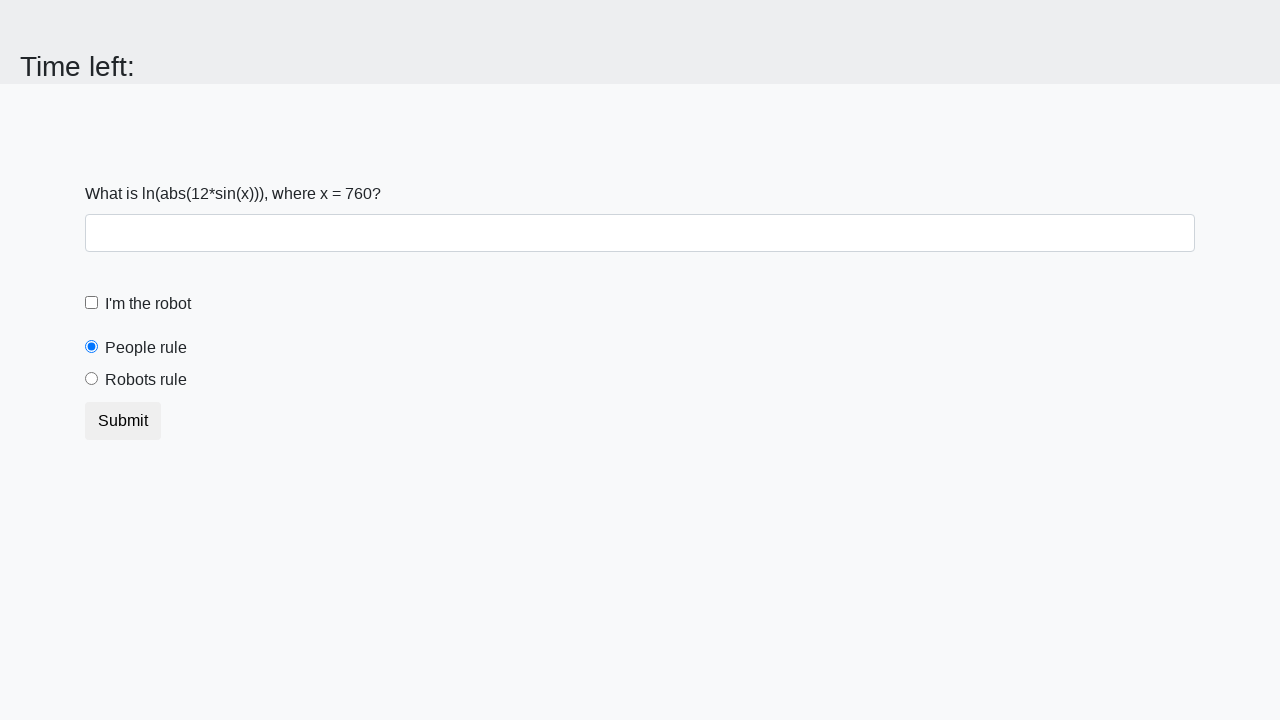

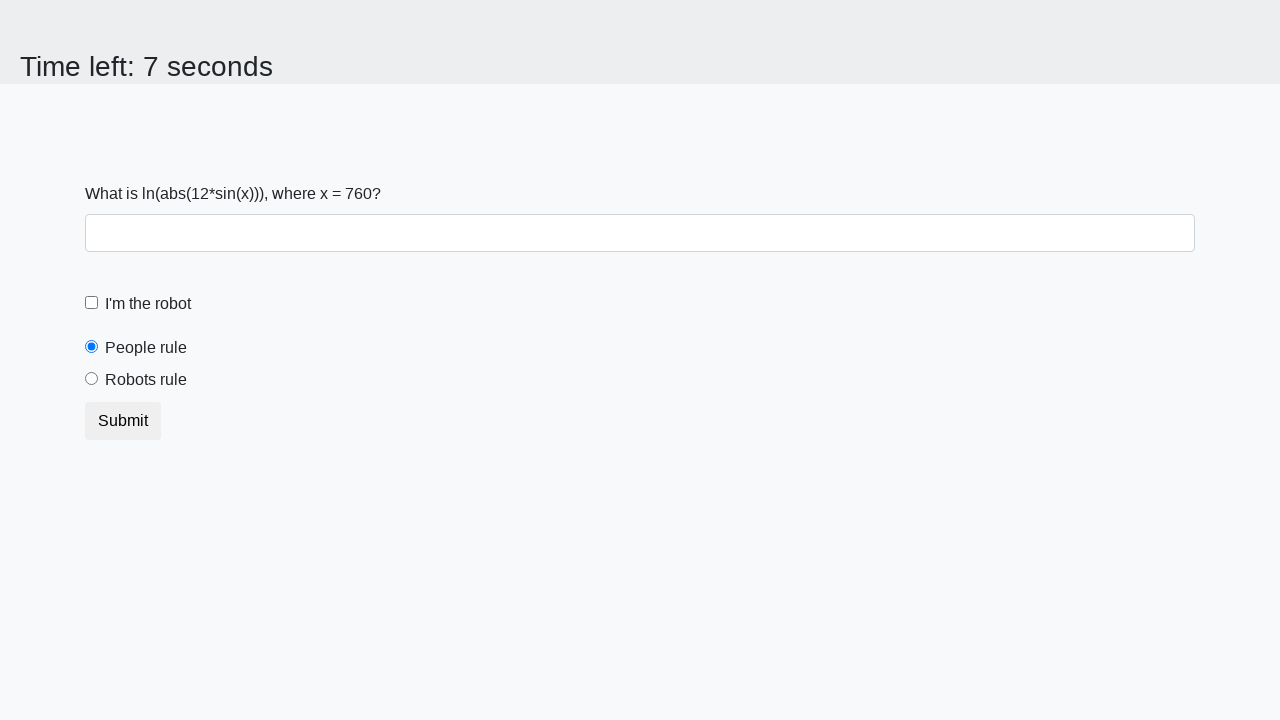